Navigates to API Ninjas website and retrieves the page title

Starting URL: https://api-ninjas.com/

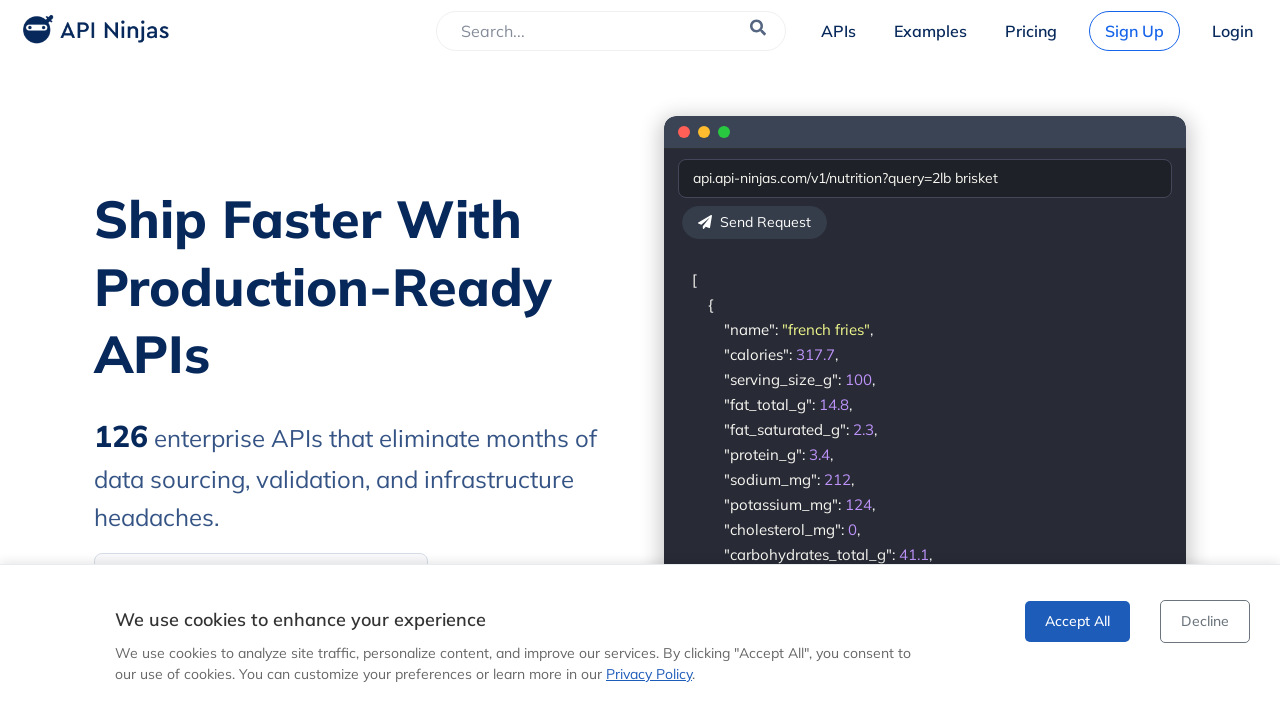

Navigated to https://api-ninjas.com/
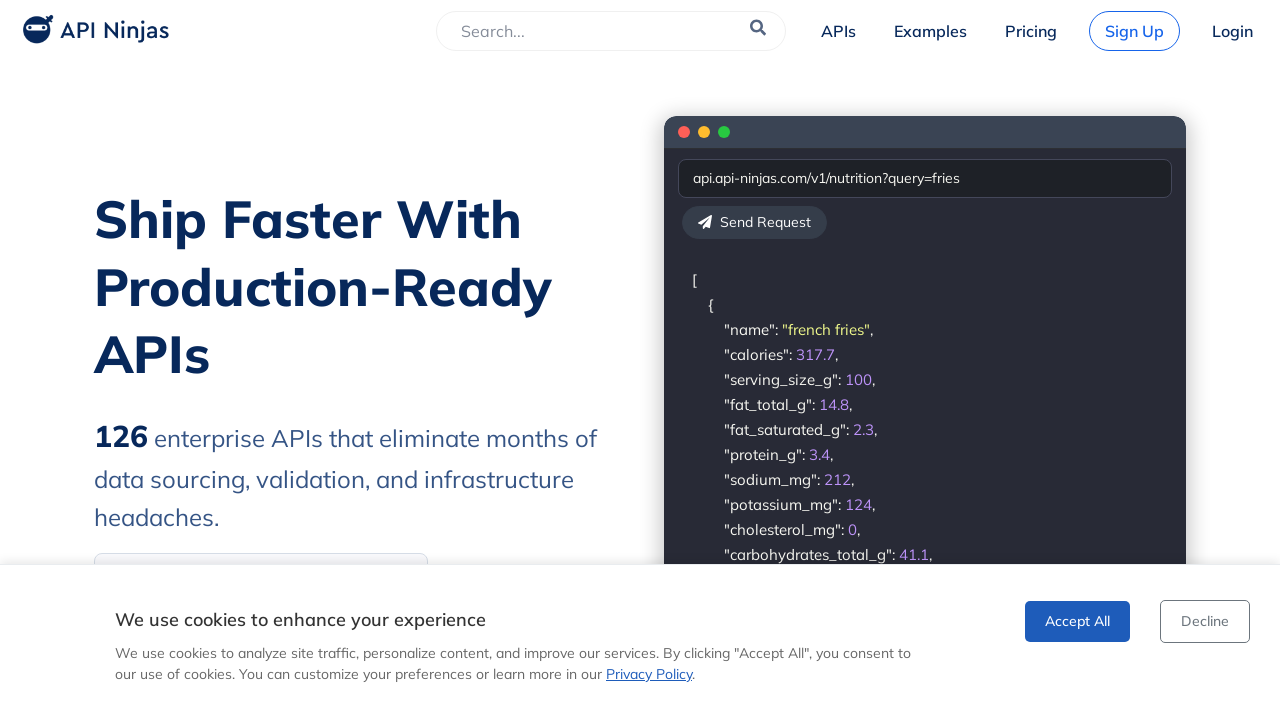

Retrieved and printed page title
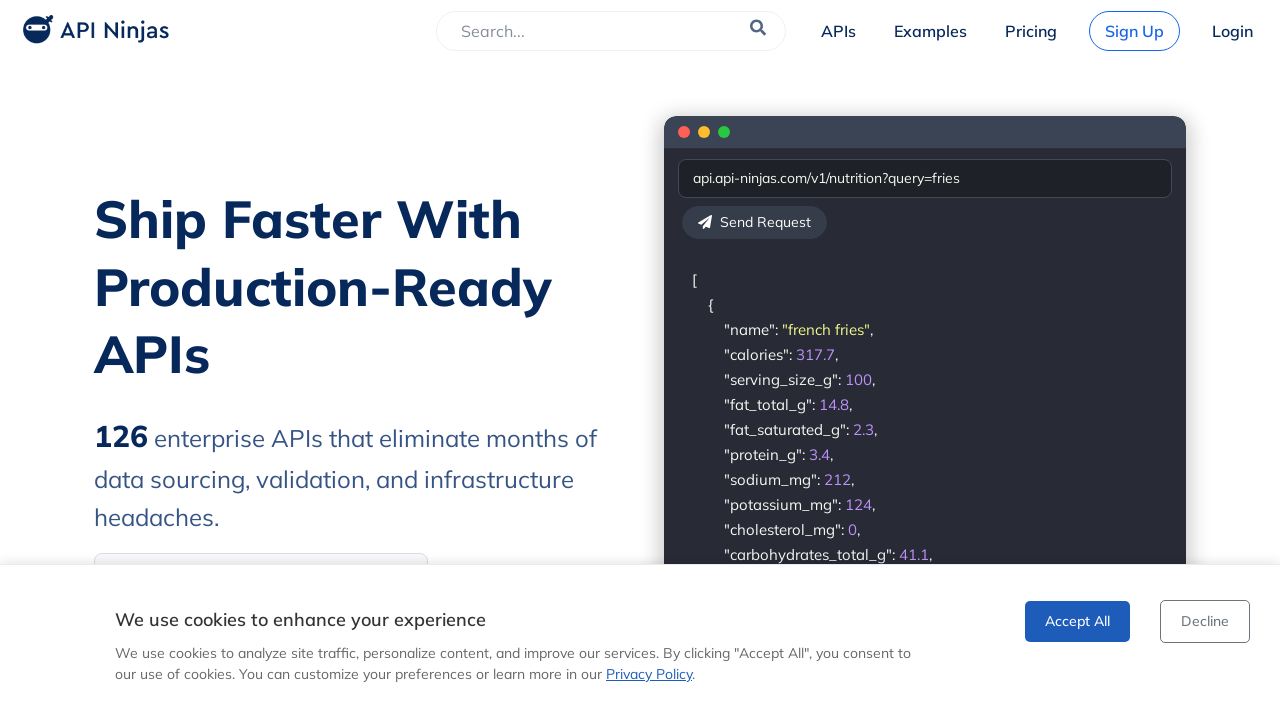

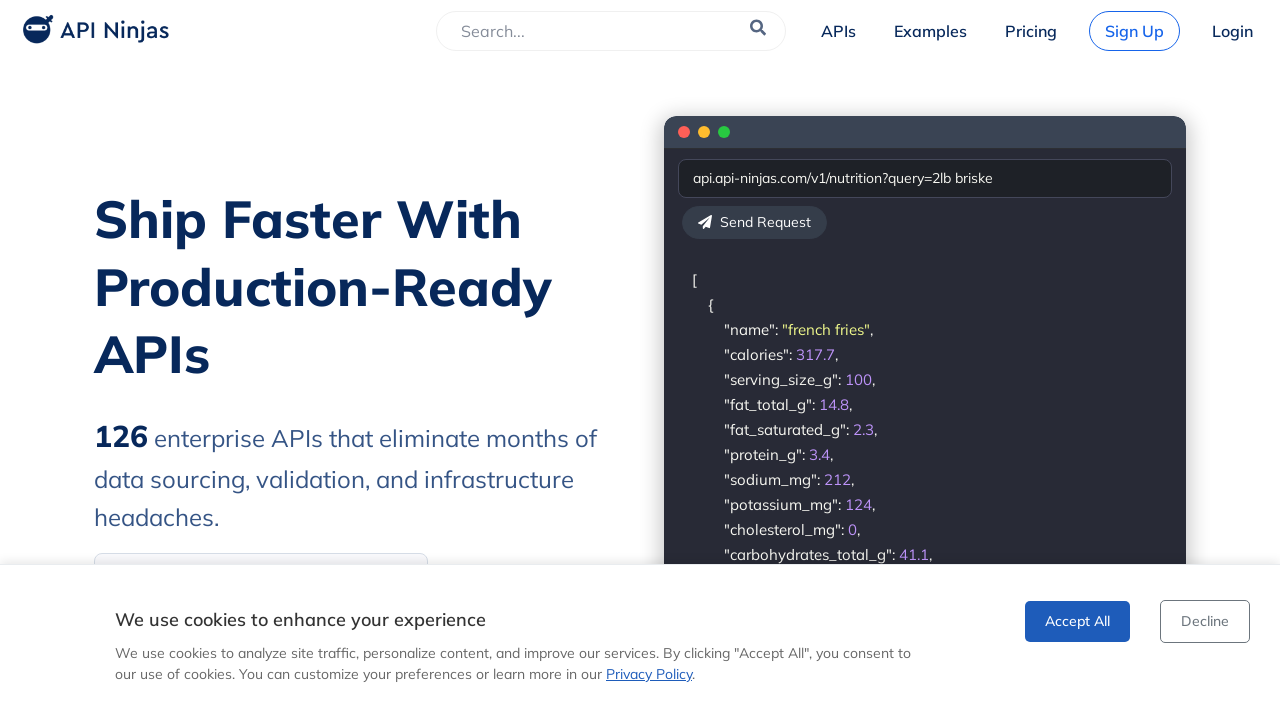